Tests if checkbox element exists and clicks it if not already selected

Starting URL: https://the-internet.herokuapp.com/checkboxes

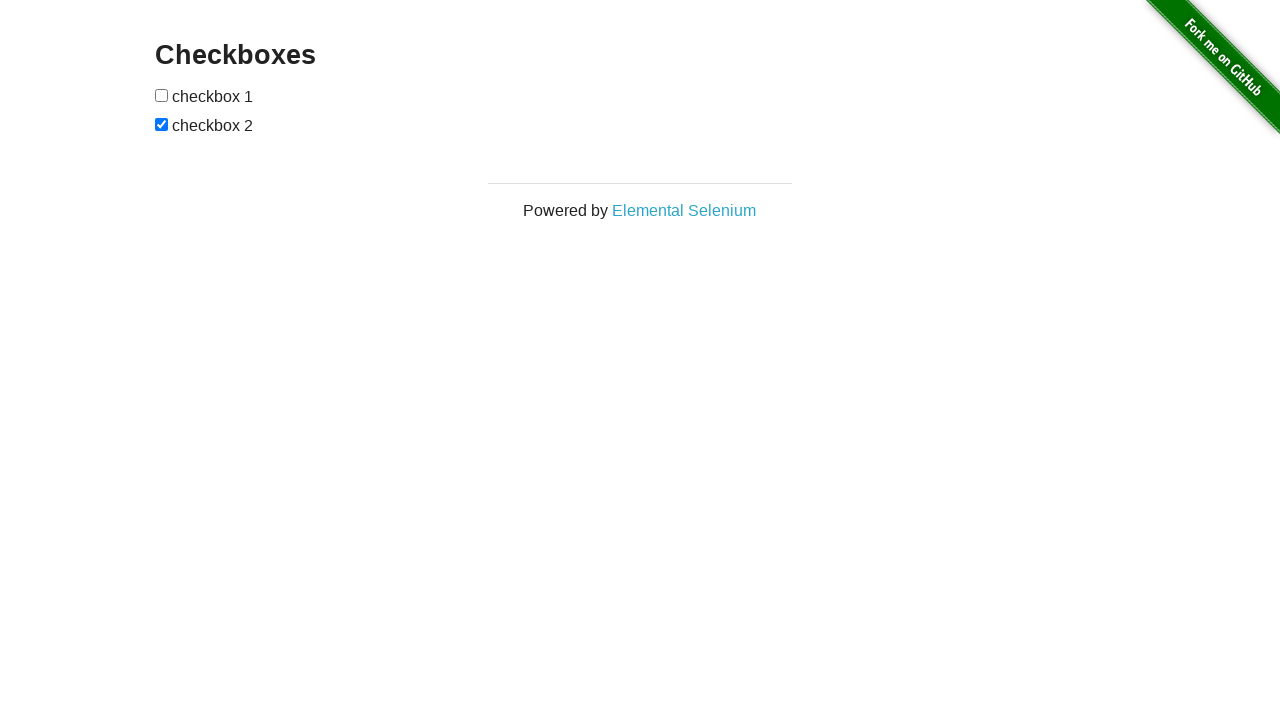

Verified checkbox element exists on the page
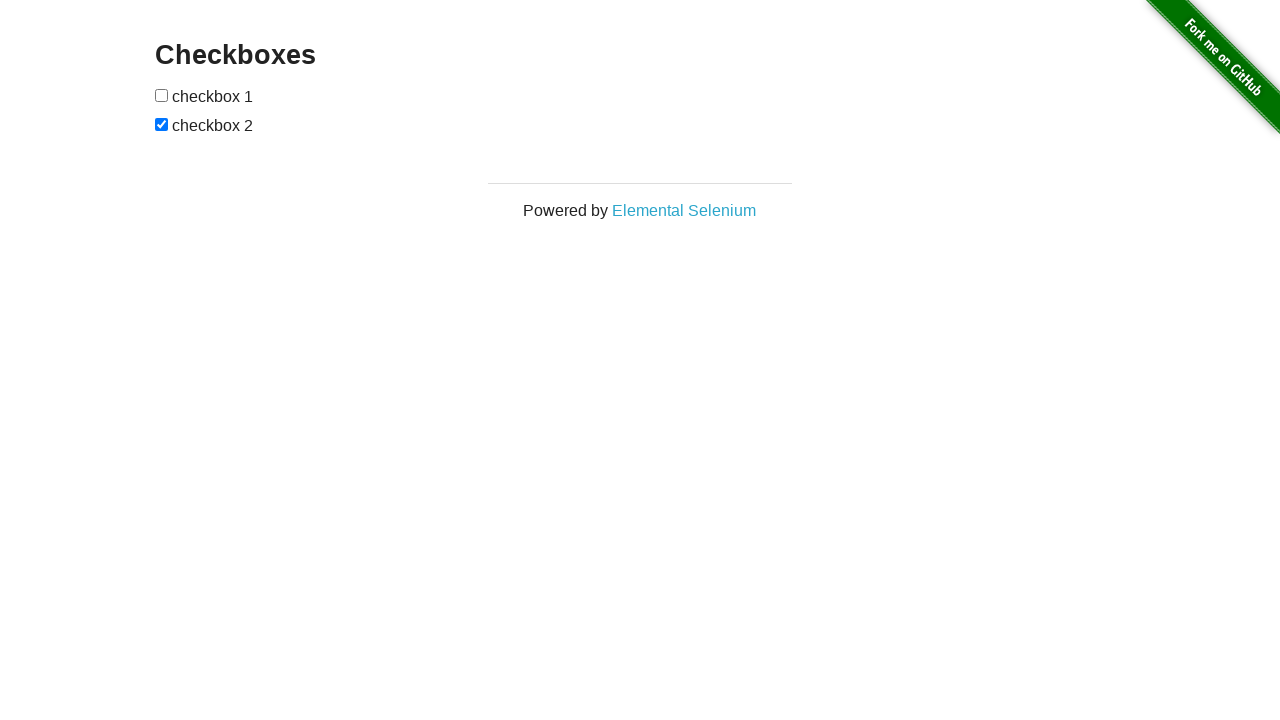

Located checkbox element
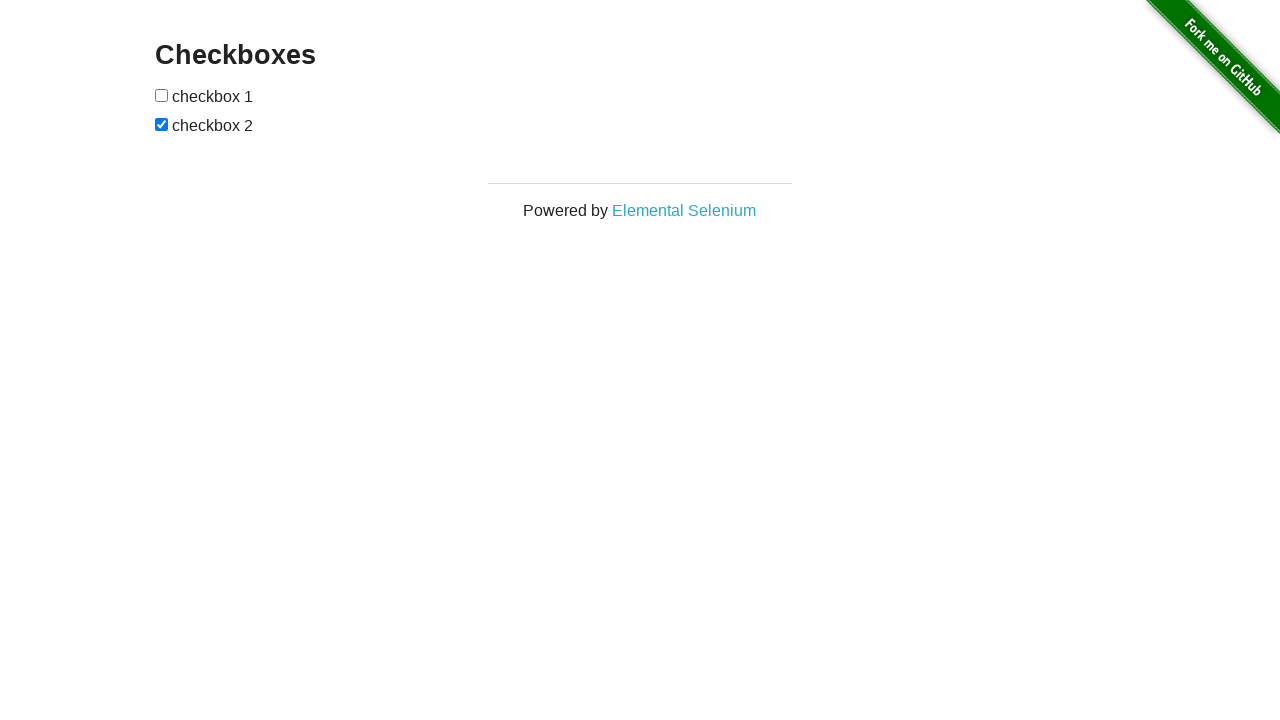

Confirmed checkbox is not selected
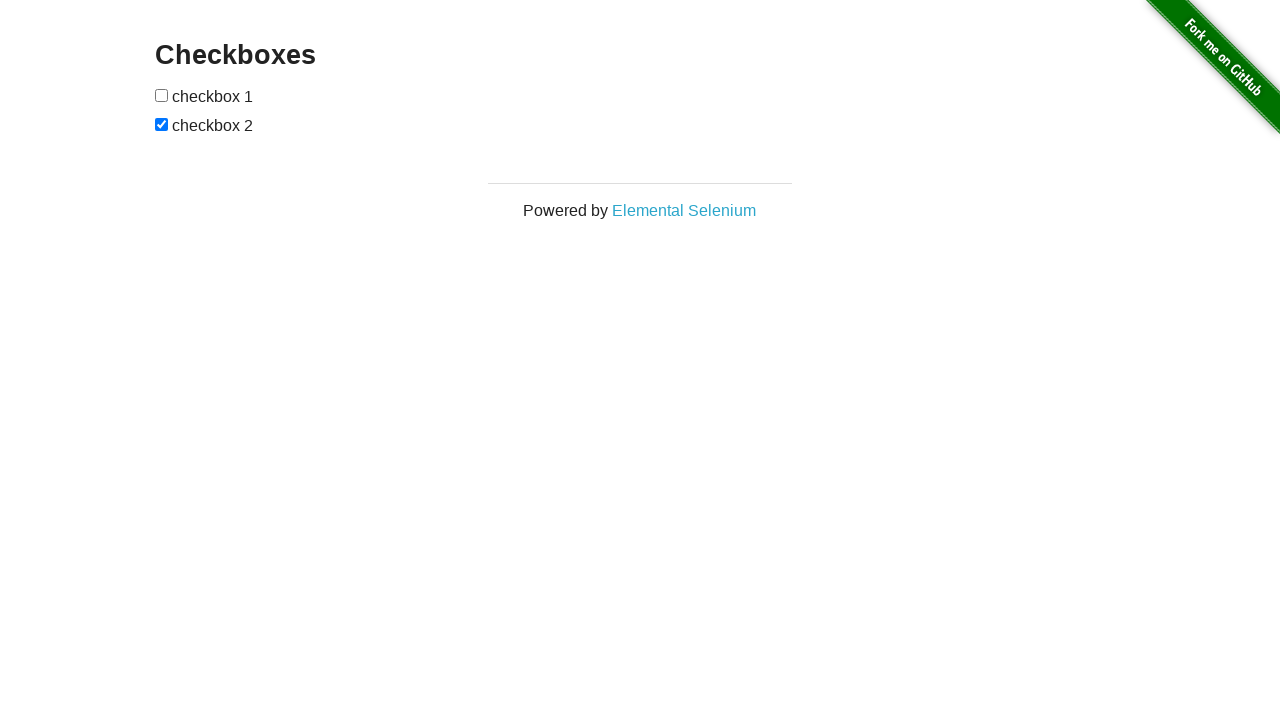

Clicked checkbox to select it at (162, 95) on xpath=//*[@id="checkboxes"]/input[1]
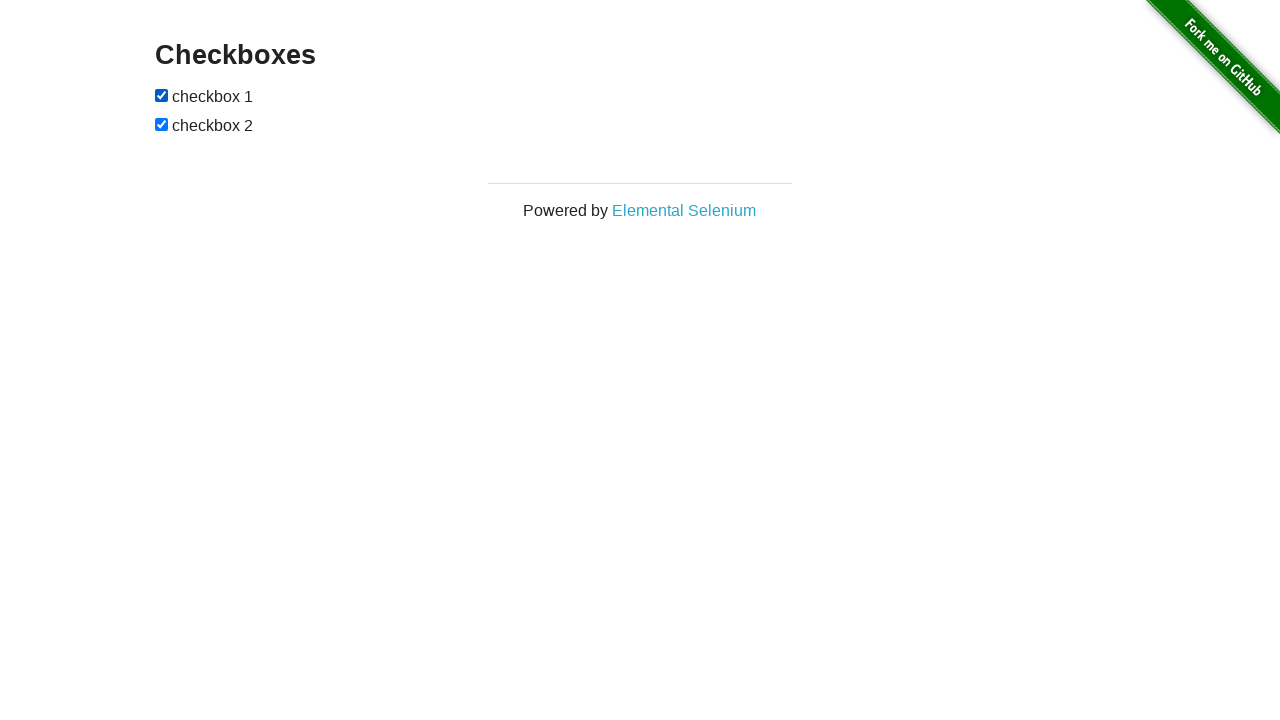

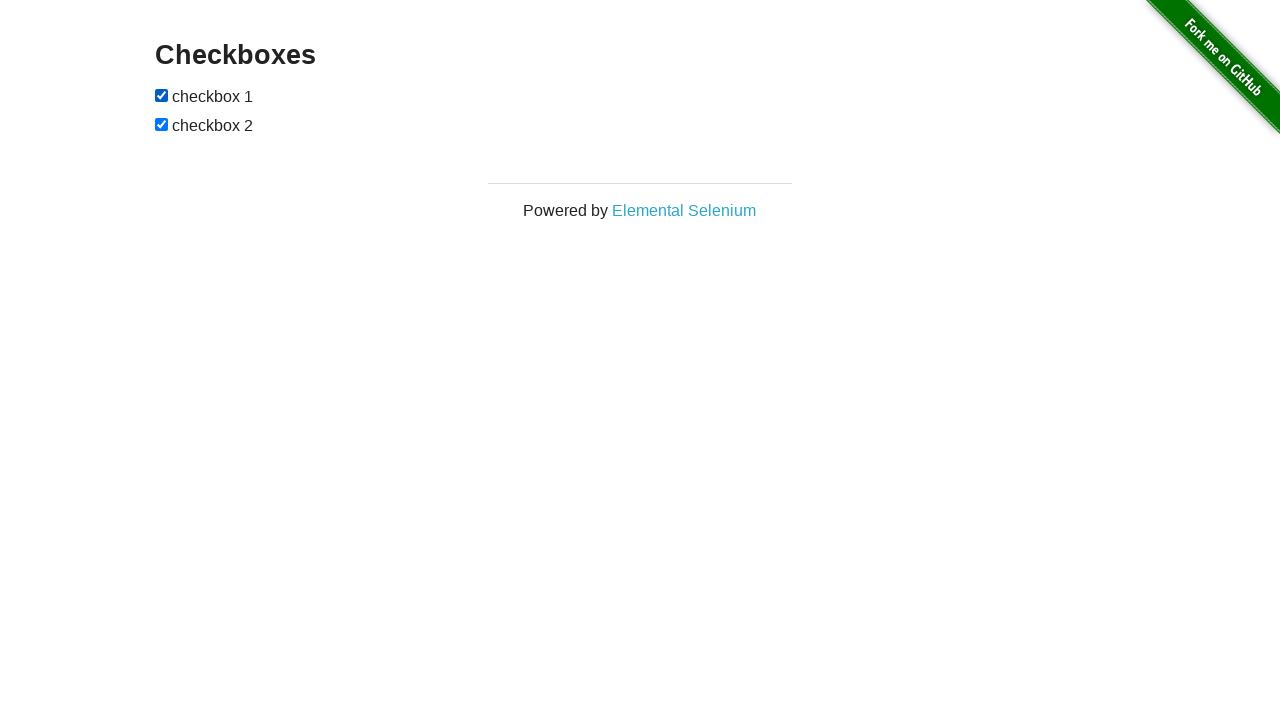